Tests login form validation without username but with a password

Starting URL: https://www.saucedemo.com/

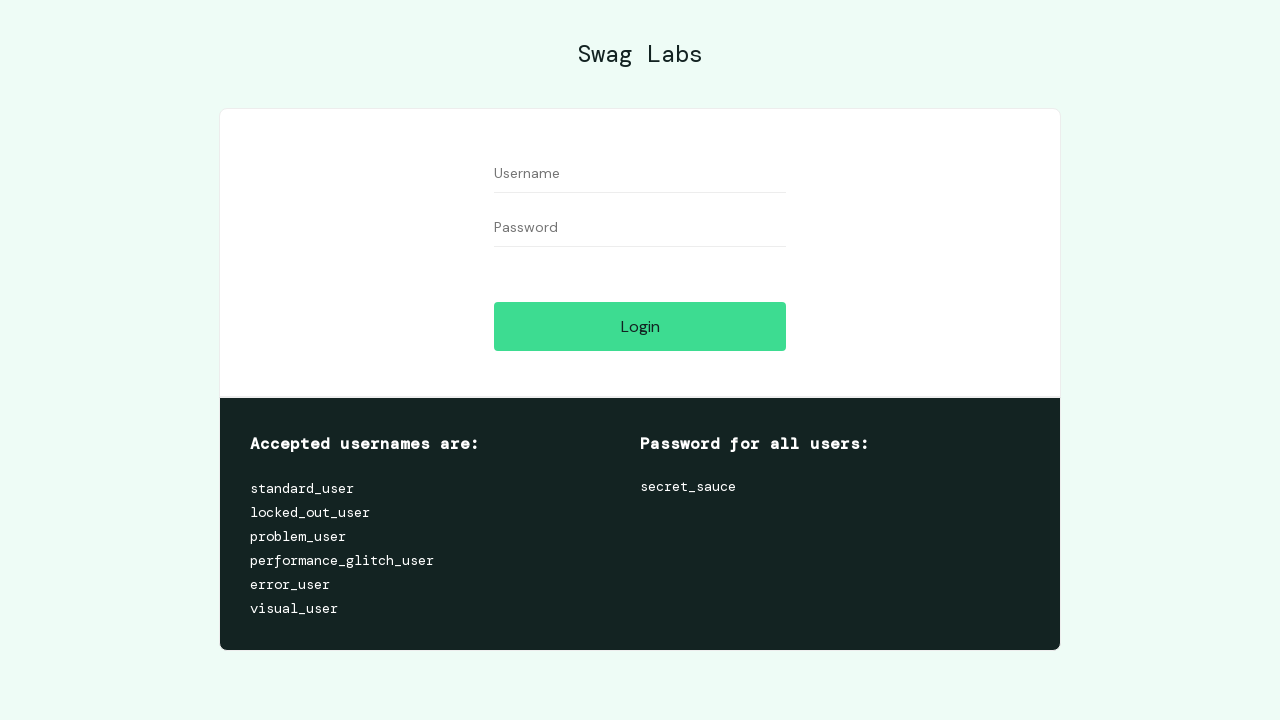

Cleared username field on #user-name
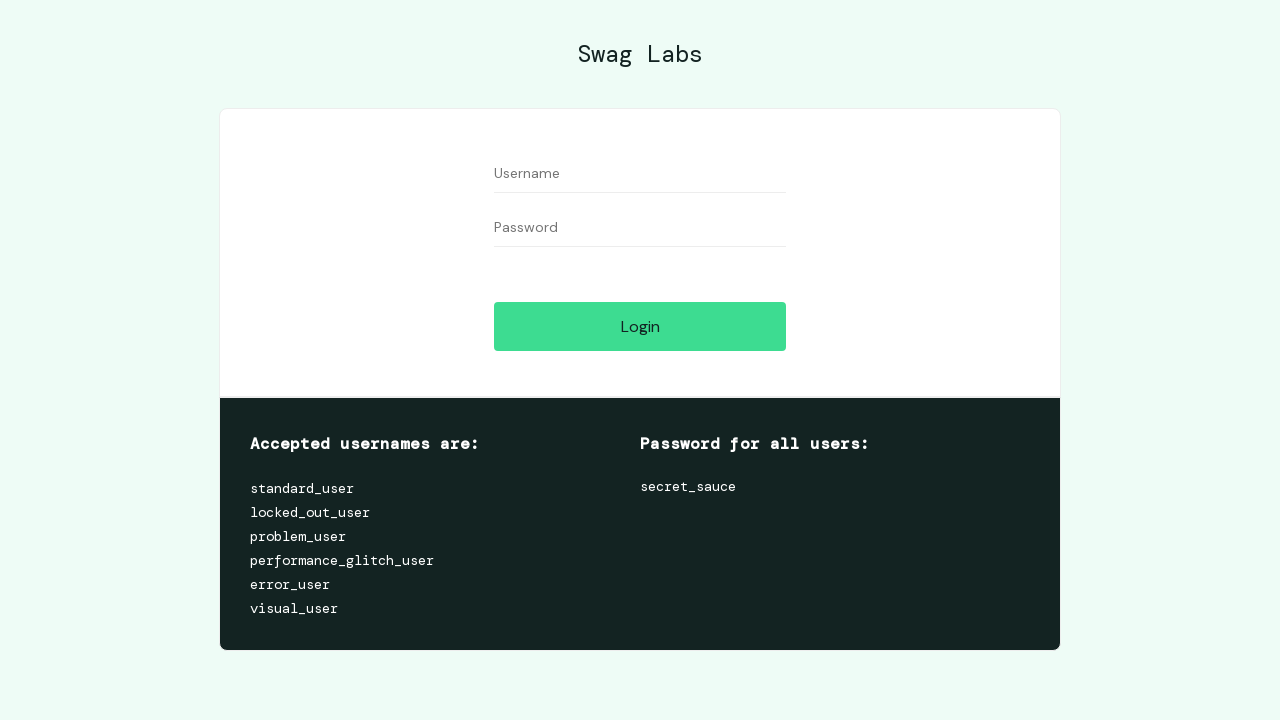

Cleared password field on #password
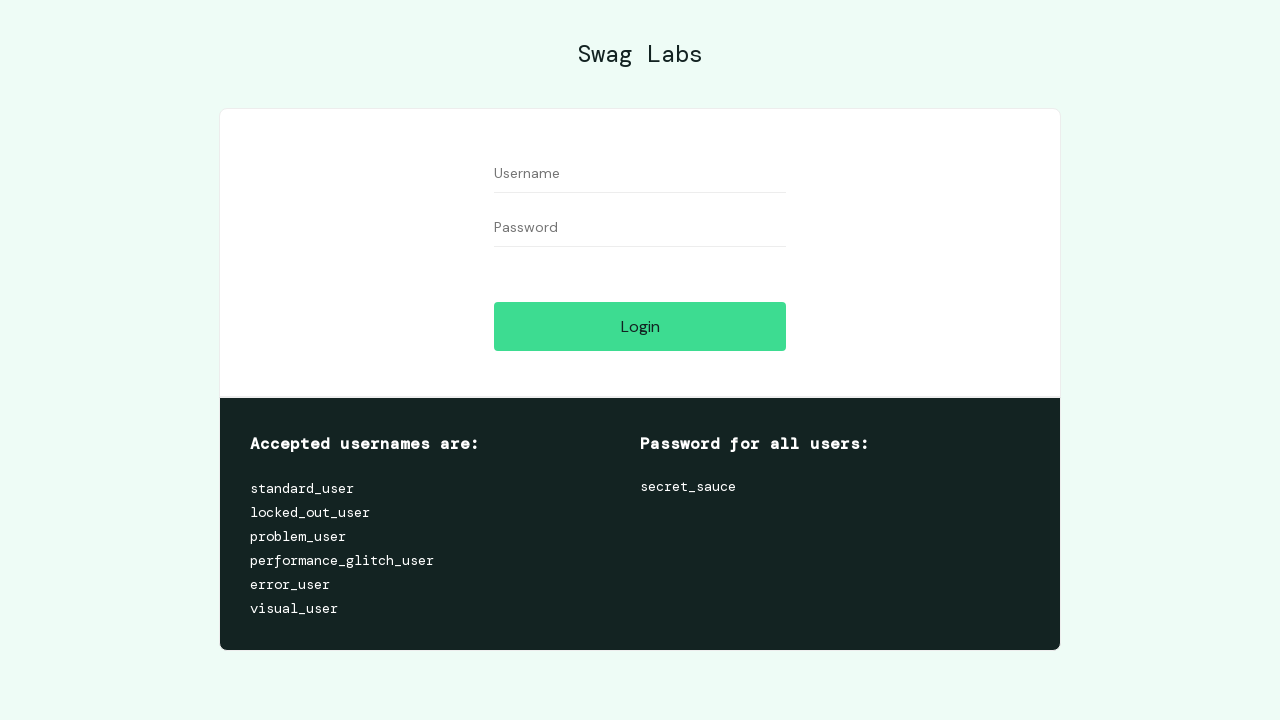

Entered password 'some_sauce' without username on #password
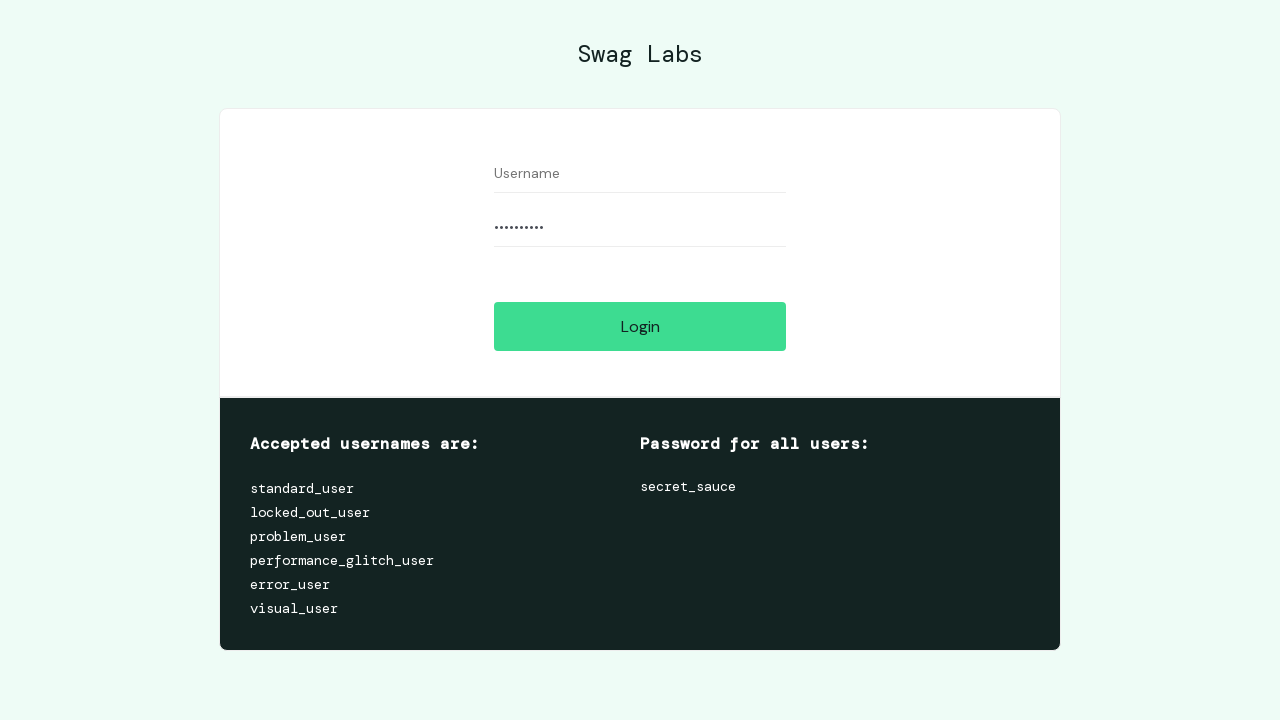

Clicked login button at (640, 326) on #login-button
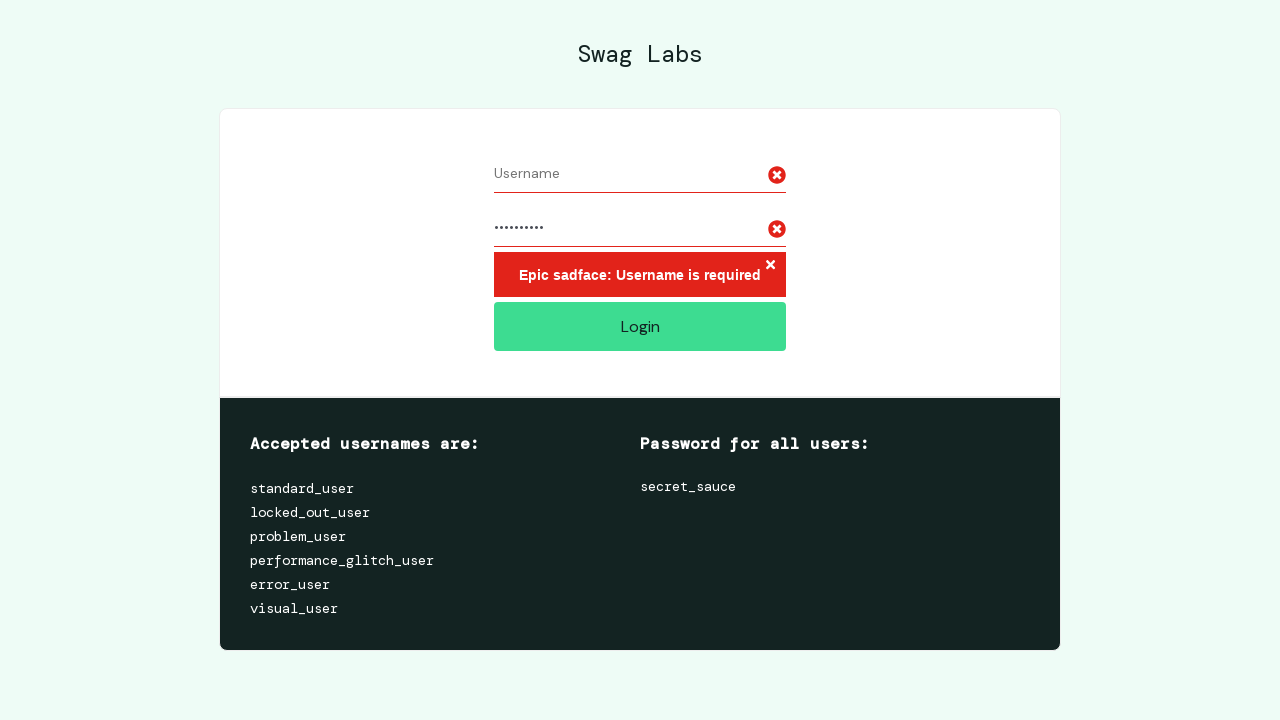

Error message container appeared on page
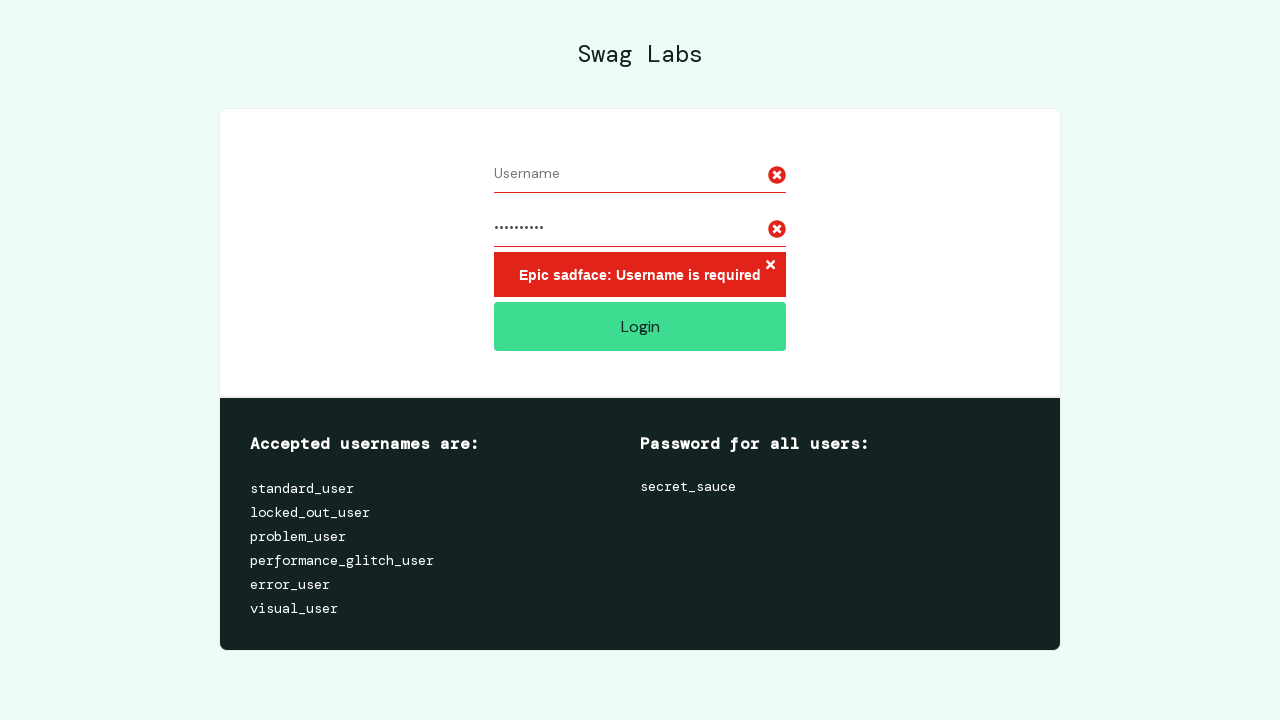

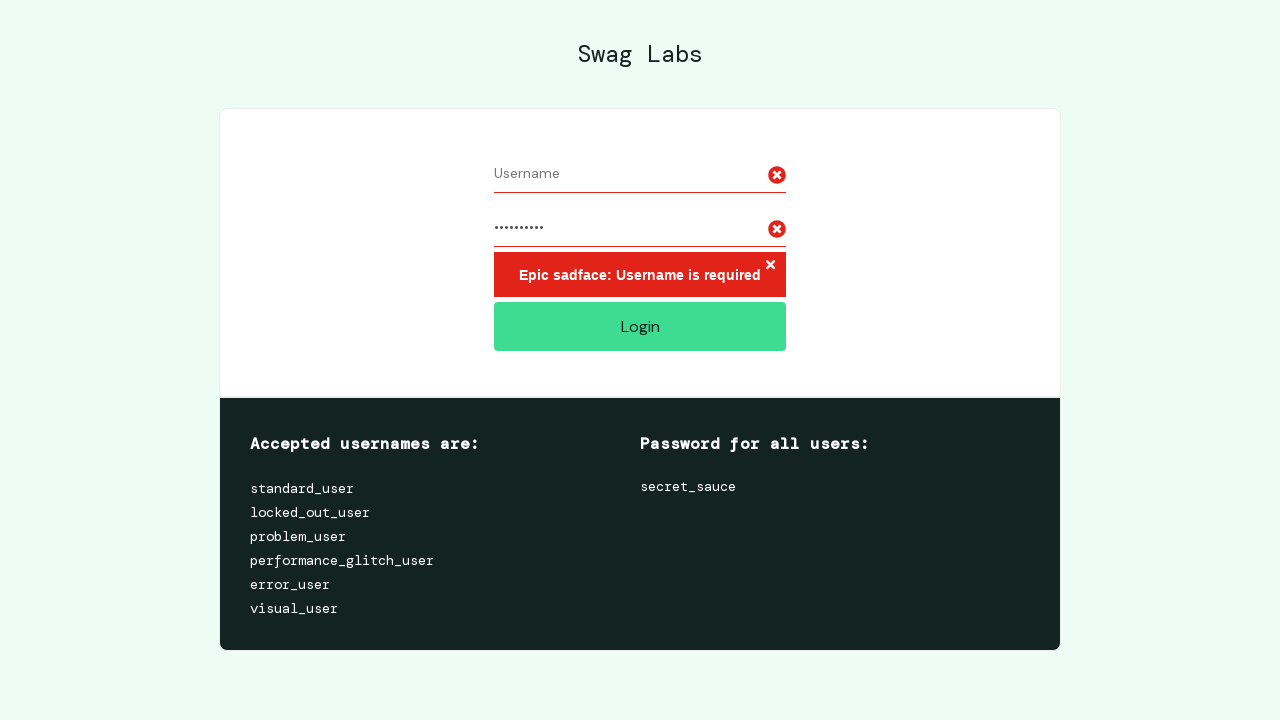